Tests iframe navigation and interaction on W3Schools tryit editor, switching between frames and clicking elements

Starting URL: https://www.w3schools.com/tags/tryit.asp?filename=tryhtml_iframe_frameborder_css

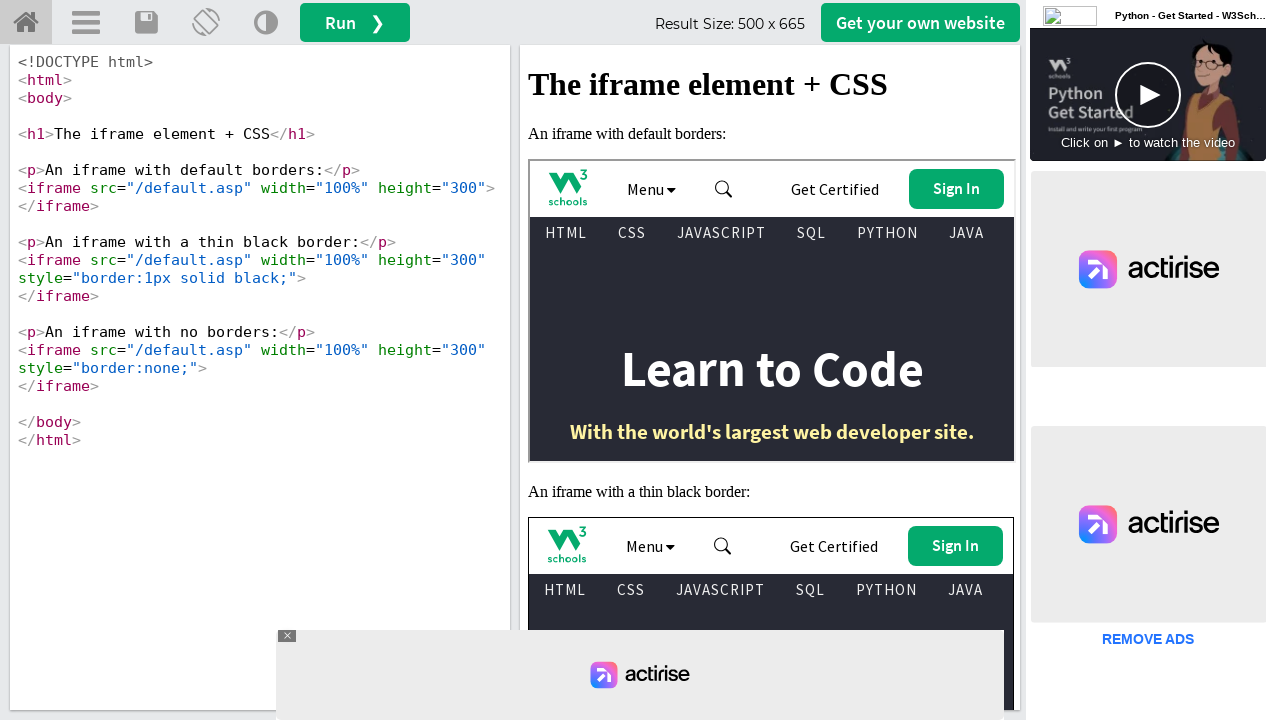

Located the result iframe (#iframeResult)
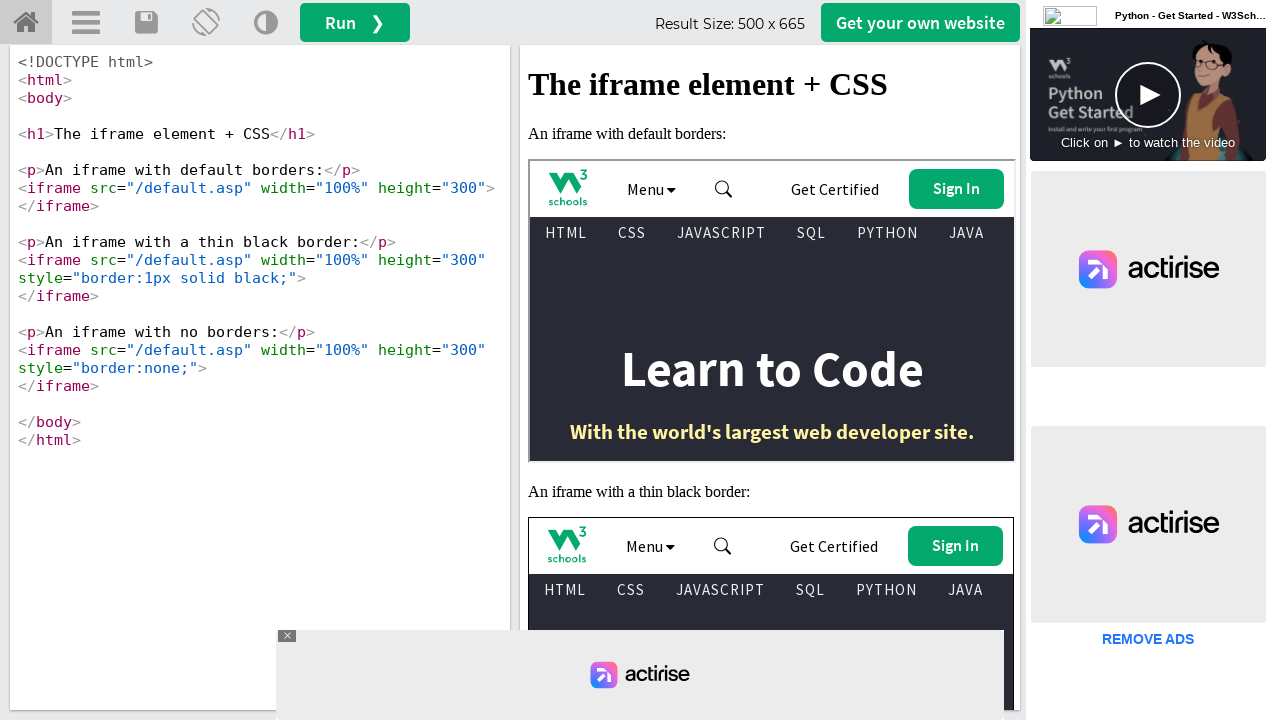

Located the first nested iframe within the result frame
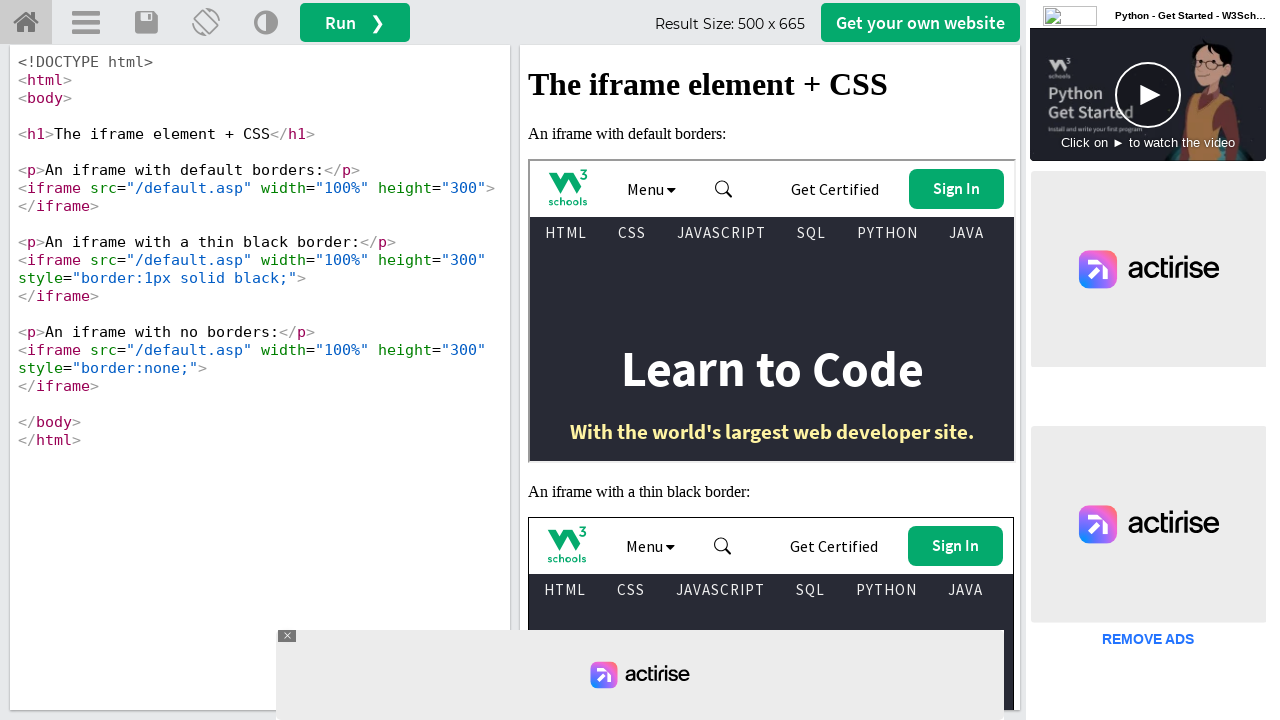

Clicked the search icon in the nested iframe at (724, 189) on #iframeResult >> internal:control=enter-frame >> iframe >> nth=0 >> internal:con
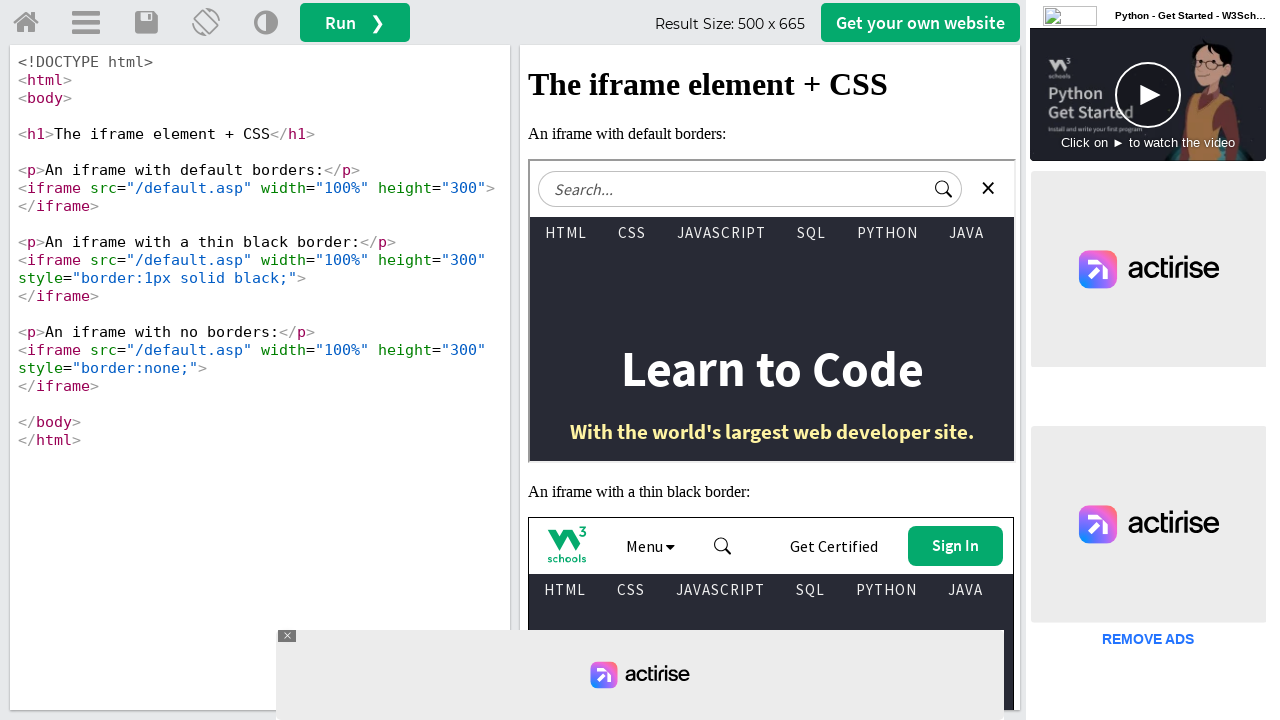

Waited 4 seconds for search action to complete
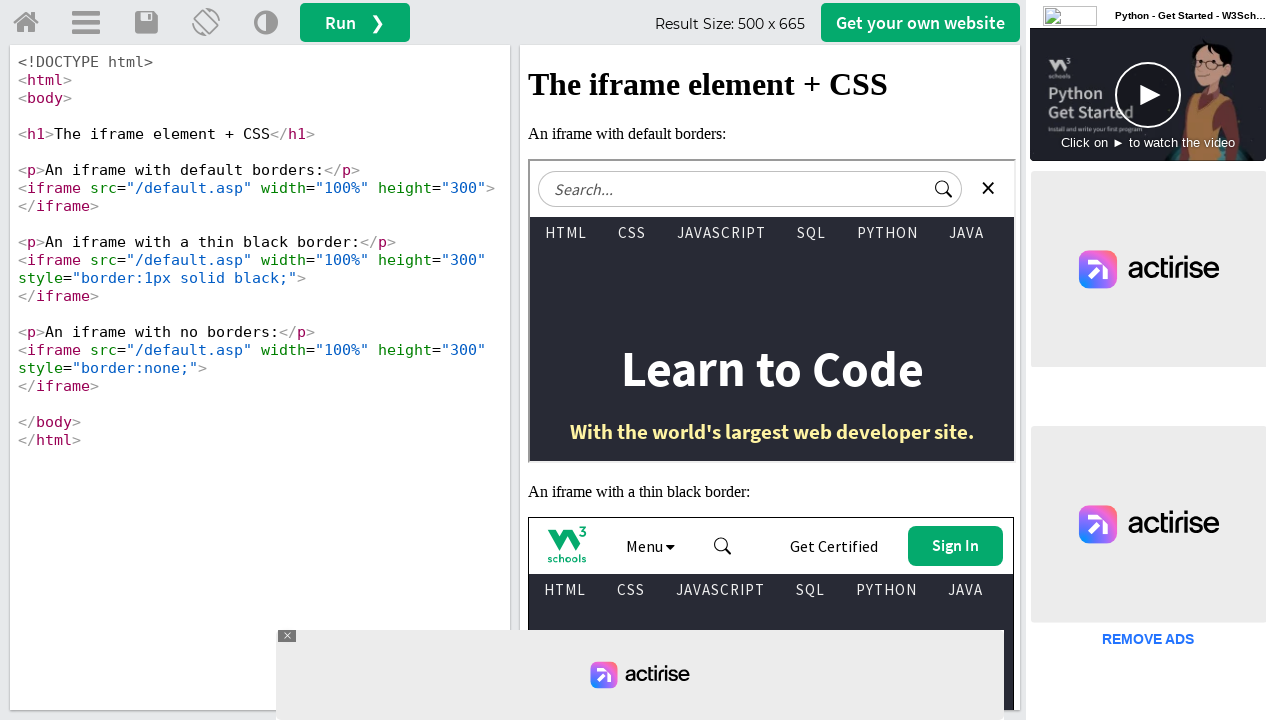

Clicked the Run button (#runbtn) in the main page context at (355, 22) on #runbtn
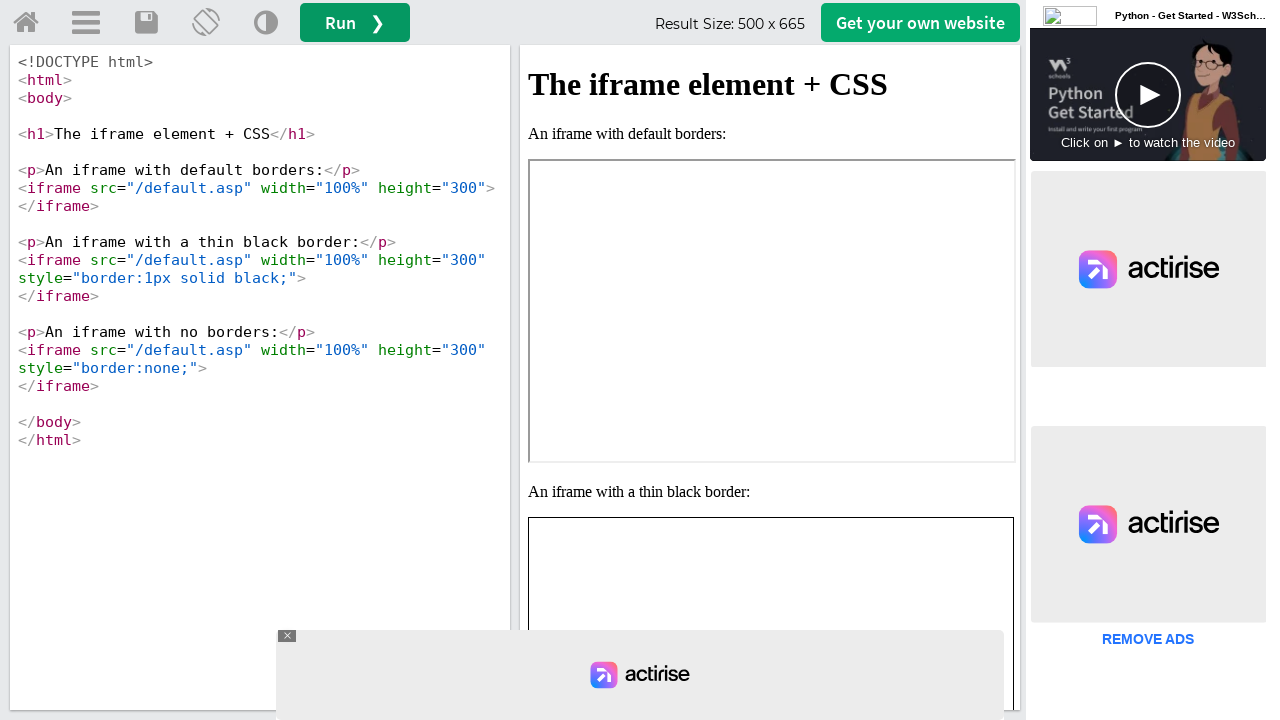

Waited 3 seconds for the run action to complete
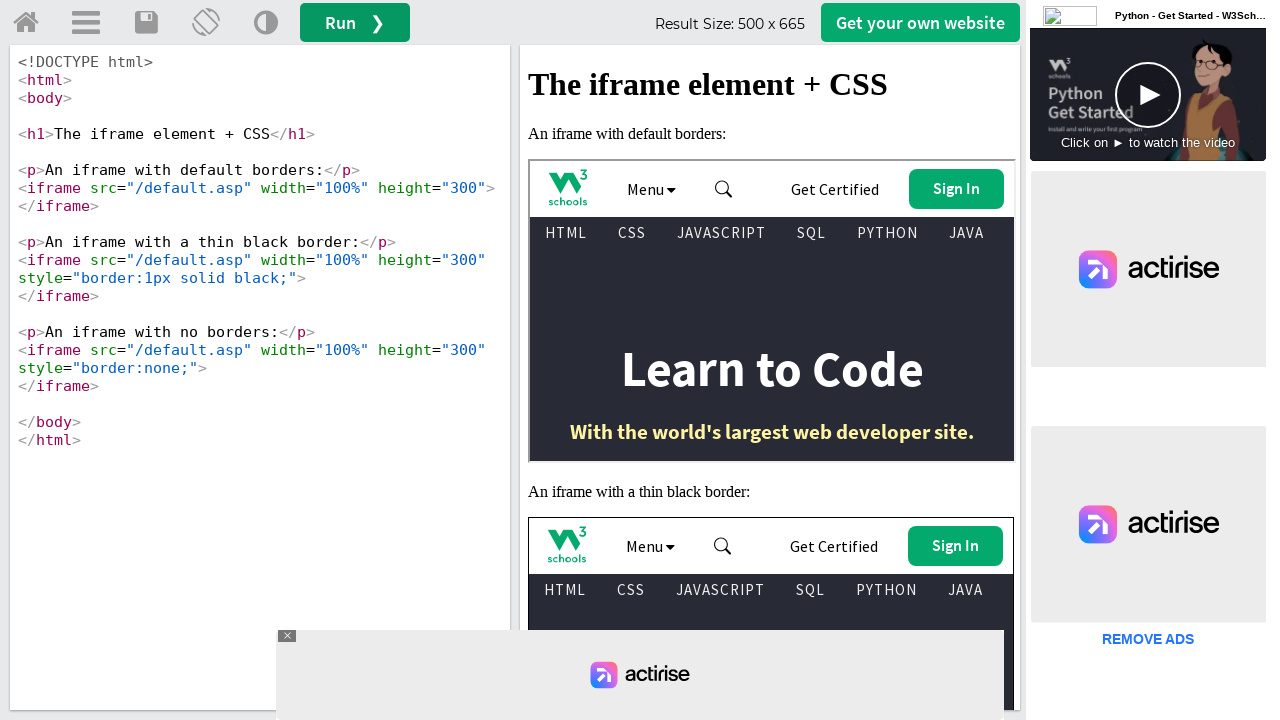

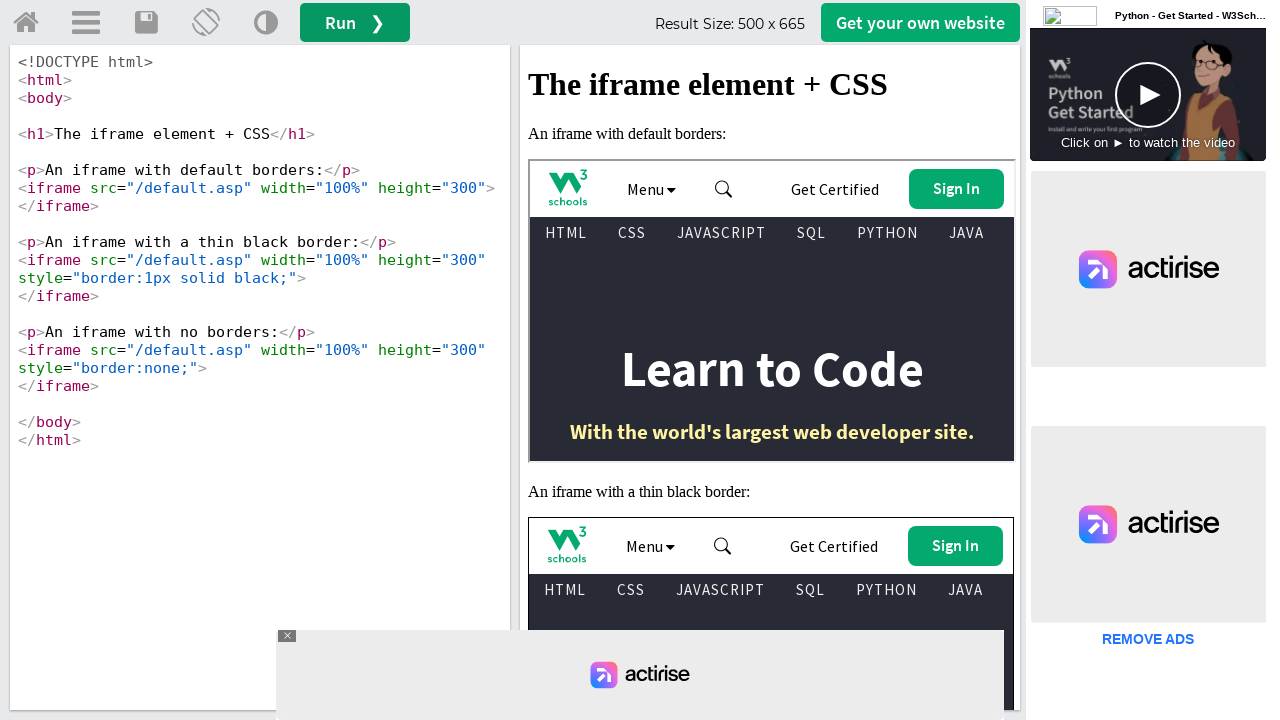